Tests multi-level menu navigation by hovering over nested menu items and clicking on a submenu option, then navigating back and repeating the action

Starting URL: http://demo.automationtesting.in/Windows.html

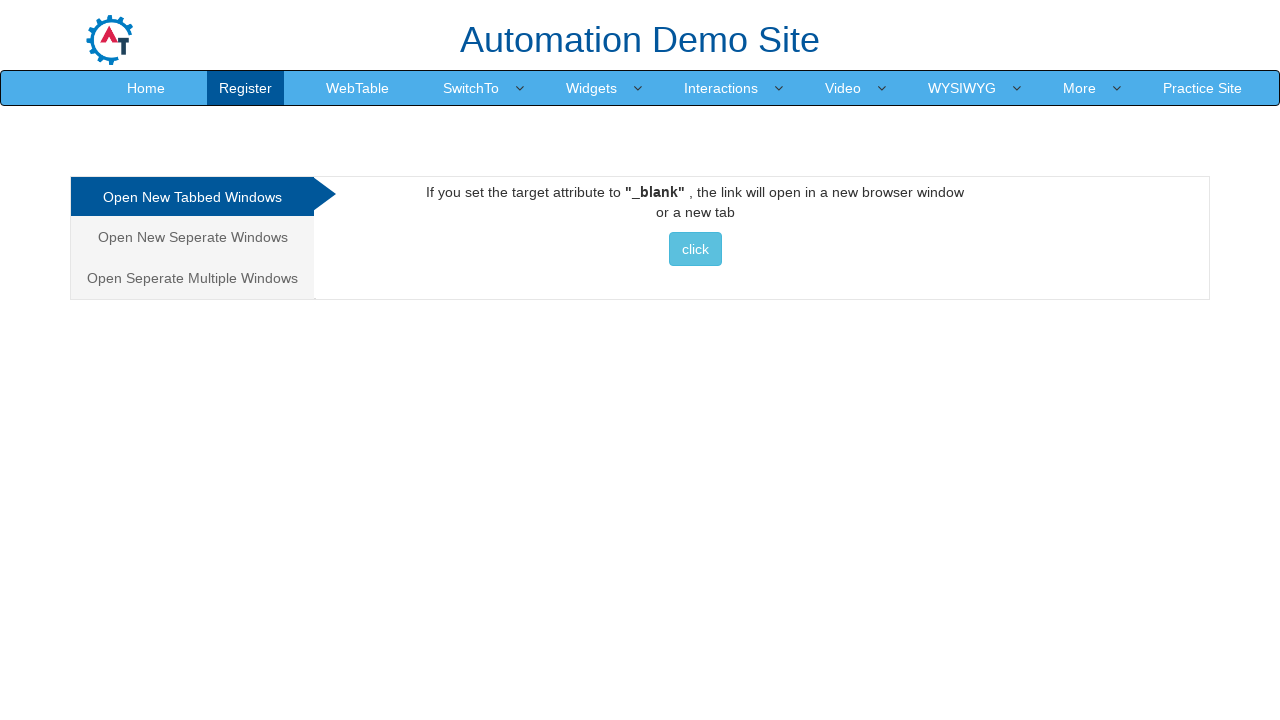

Located main menu item 'Widgets'
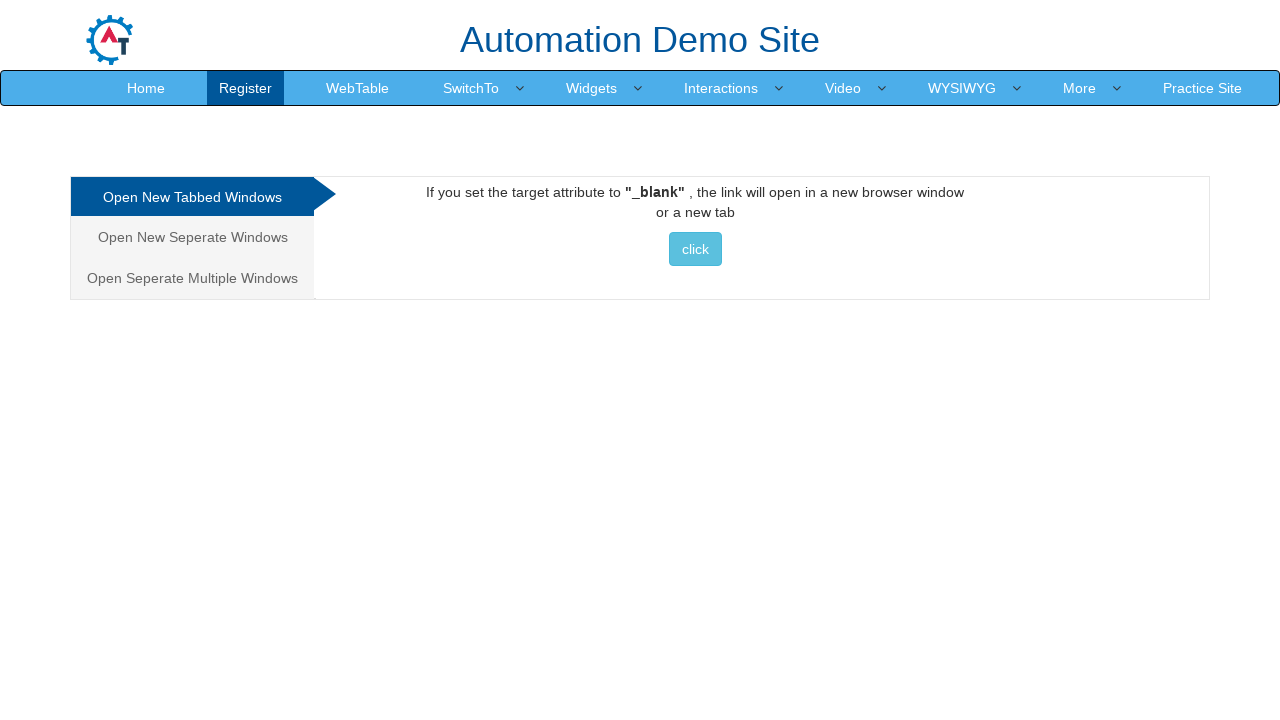

Located submenu item 'Accordion'
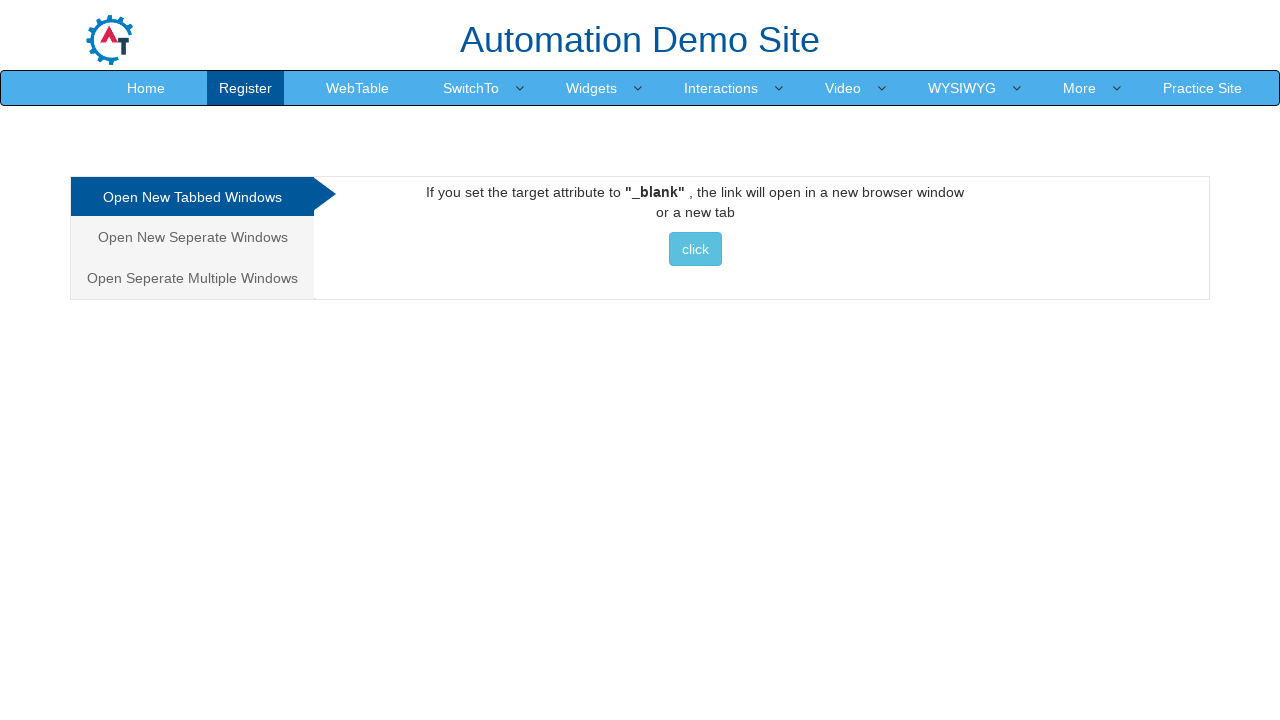

Located nested submenu item 'Dynamic Data'
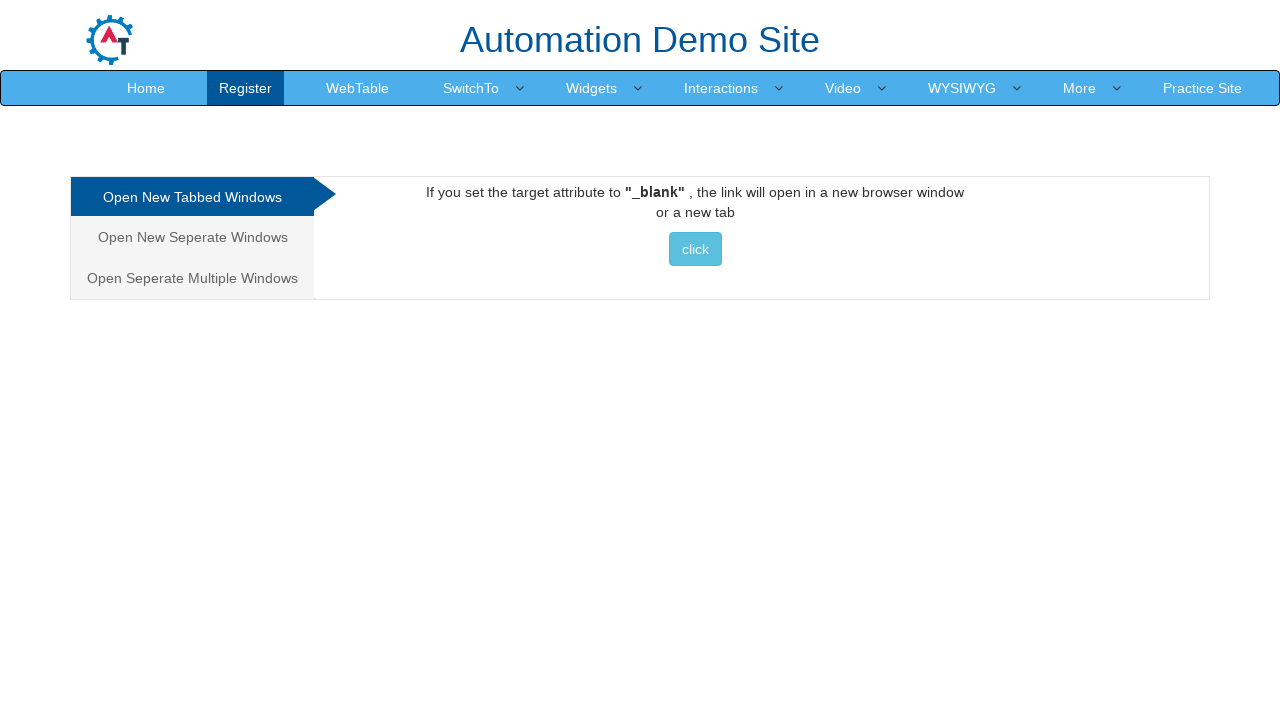

Hovered over 'Widgets' menu item at (721, 88) on xpath=//*[@id='header']/nav/div/div[2]/ul/li[6]/a
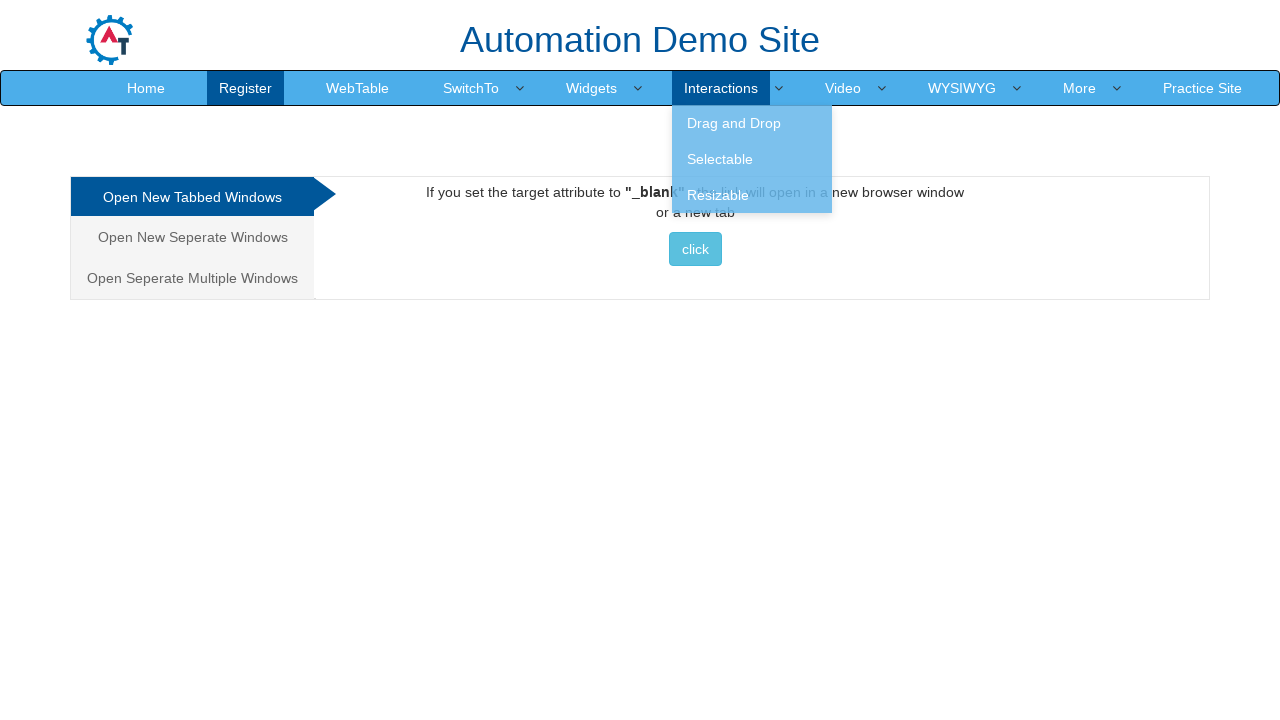

Hovered over 'Accordion' submenu item at (752, 123) on xpath=//*[@id='header']/nav/div/div[2]/ul/li[6]/ul/li[1]/a
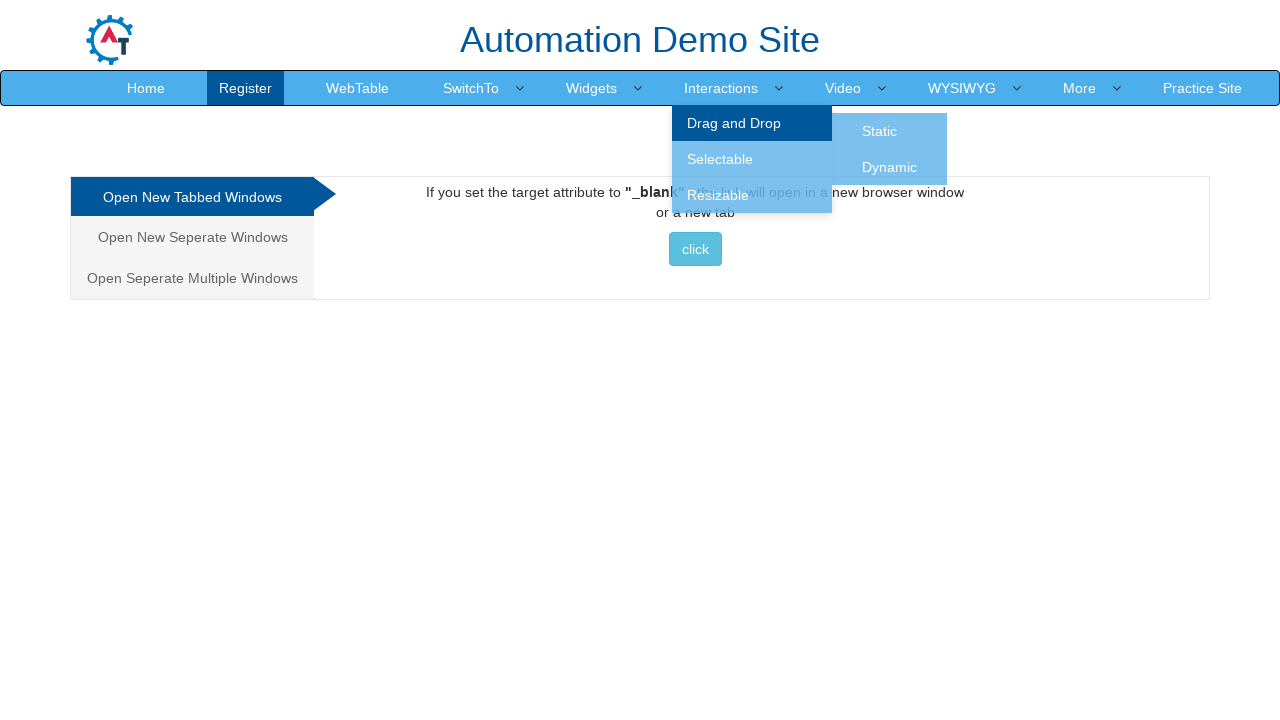

Clicked on 'Dynamic Data' nested submenu item at (890, 167) on xpath=//*[@id='header']/nav/div/div[2]/ul/li[6]/ul/li[1]/ul/li[2]/a
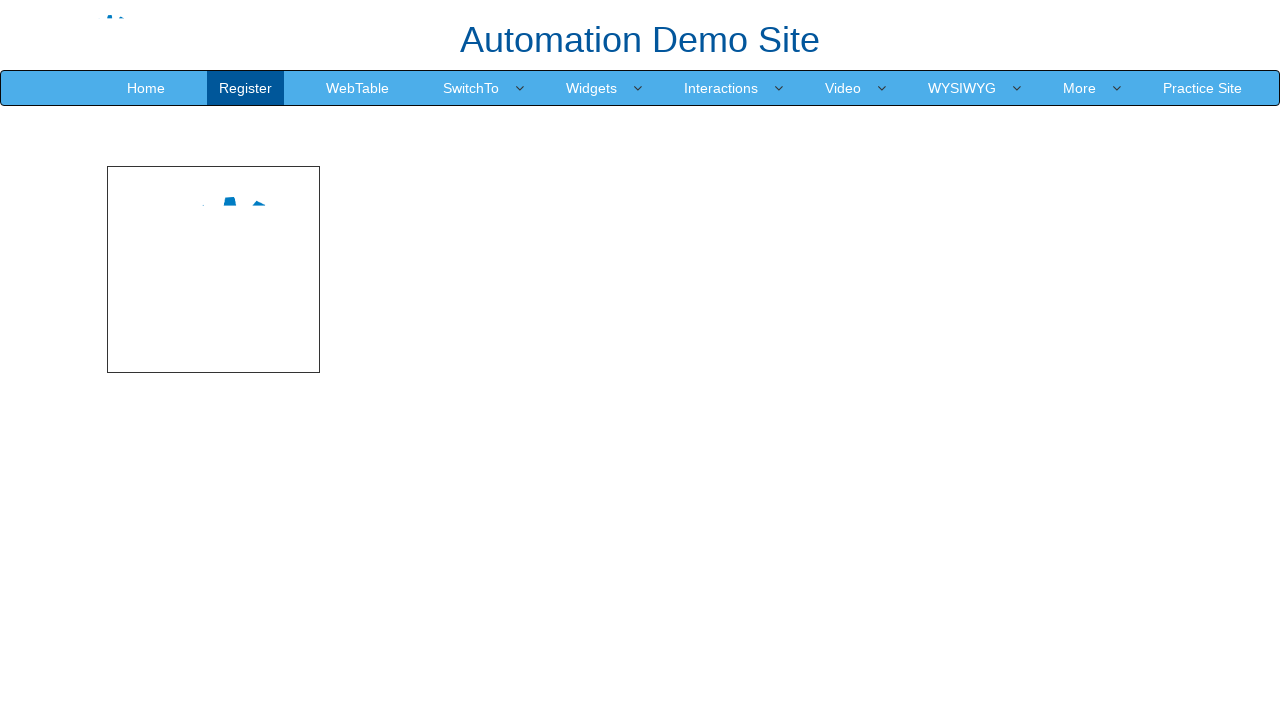

Navigated back to previous page
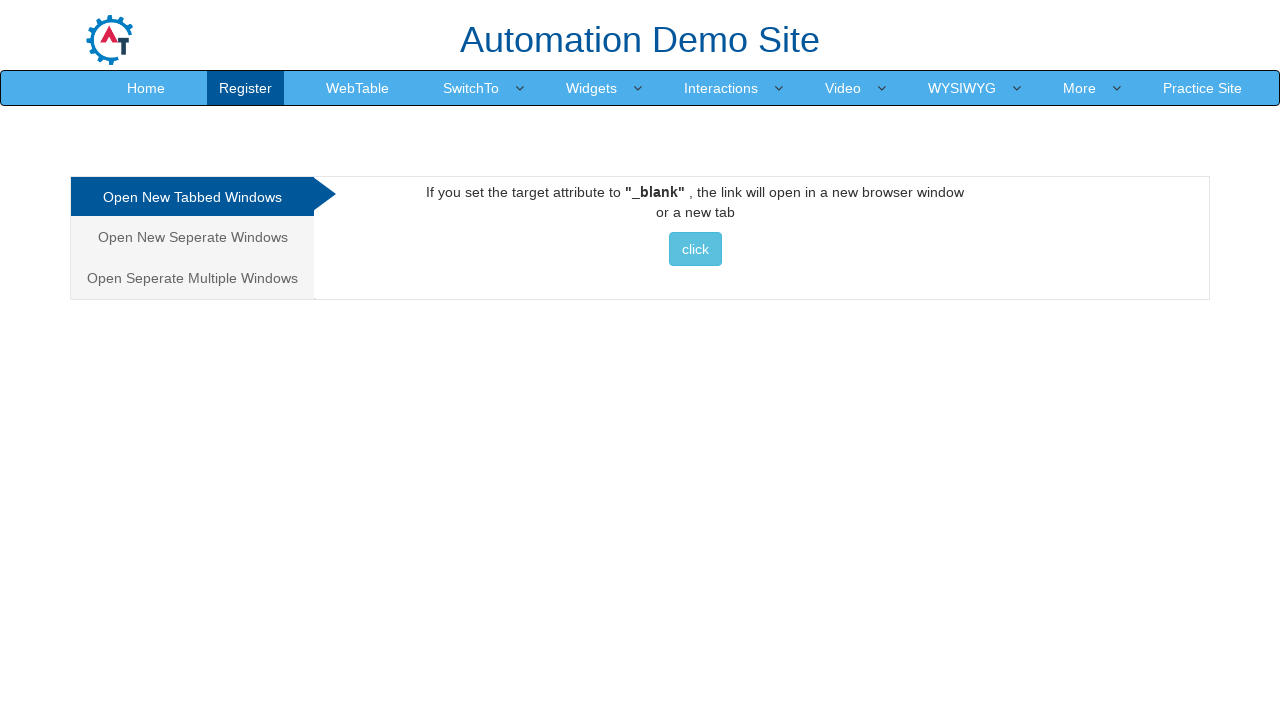

Hovered over 'Widgets' menu item (second time) at (721, 88) on xpath=//*[@id='header']/nav/div/div[2]/ul/li[6]/a
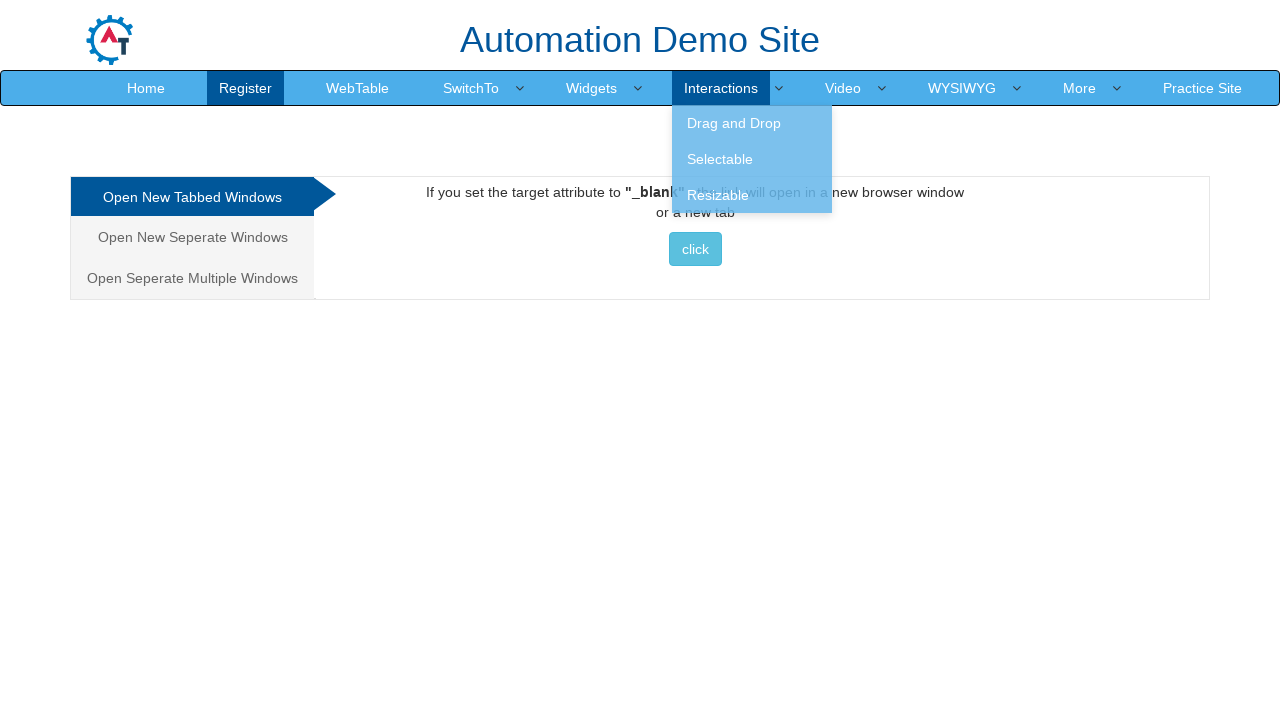

Hovered over 'Accordion' submenu item (second time) at (752, 123) on xpath=//*[@id='header']/nav/div/div[2]/ul/li[6]/ul/li[1]/a
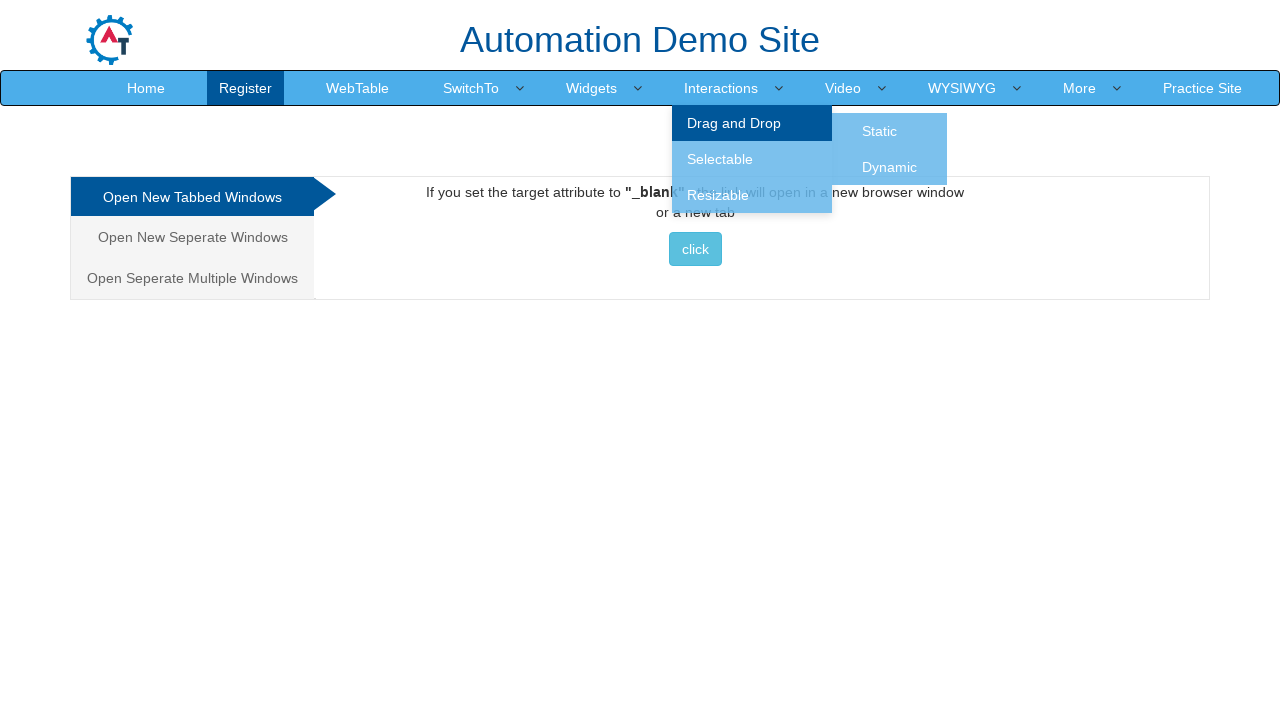

Clicked on 'Dynamic Data' nested submenu item (second time) at (890, 167) on xpath=//*[@id='header']/nav/div/div[2]/ul/li[6]/ul/li[1]/ul/li[2]/a
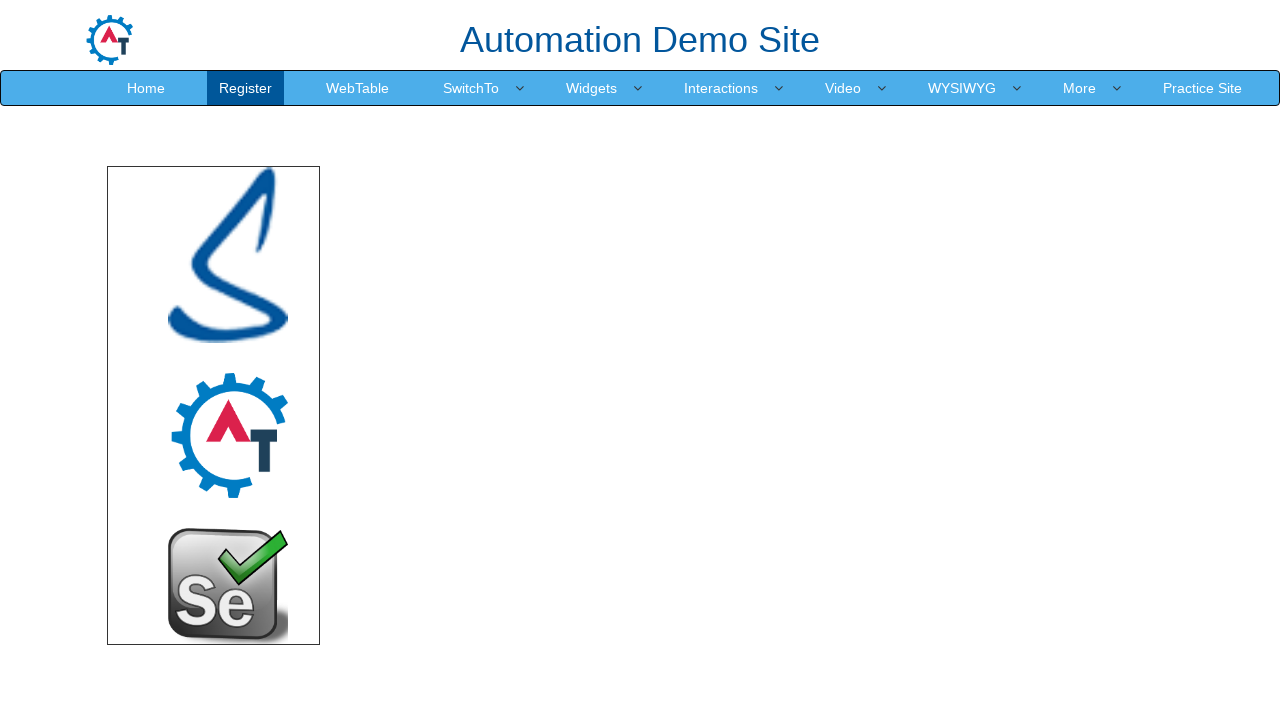

Retrieved current URL: https://demo.automationtesting.in/Dynamic.html
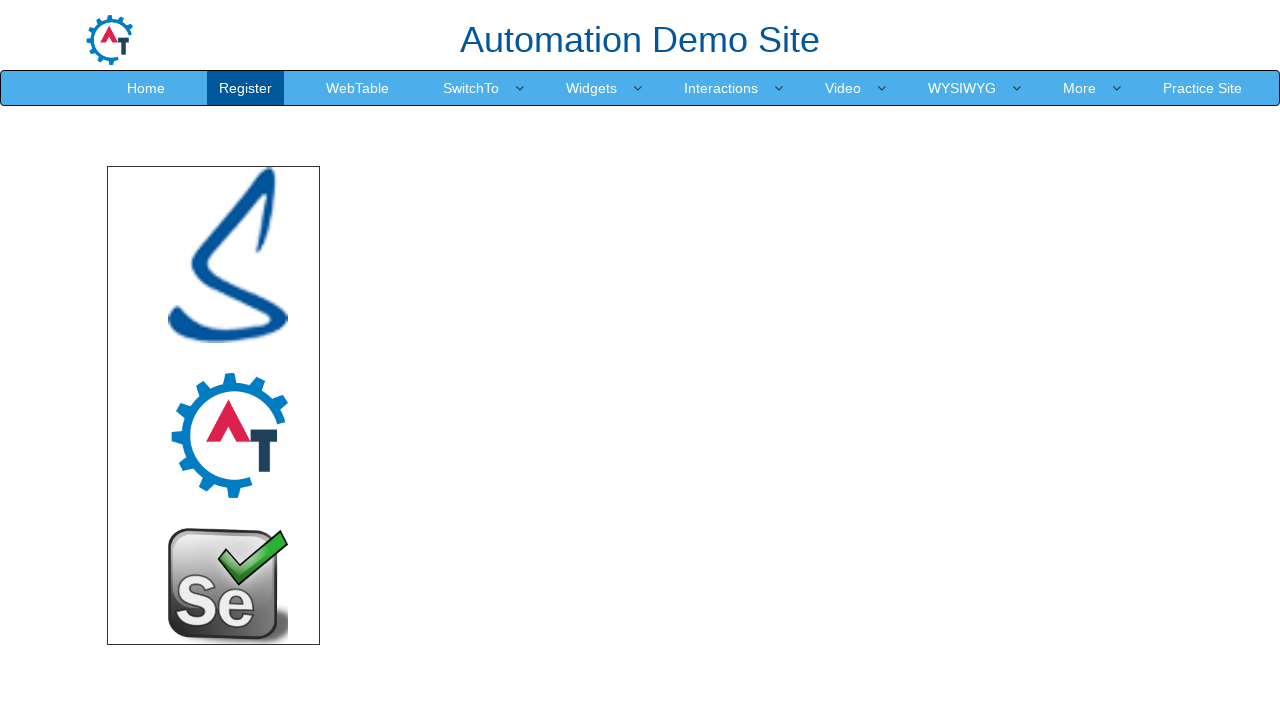

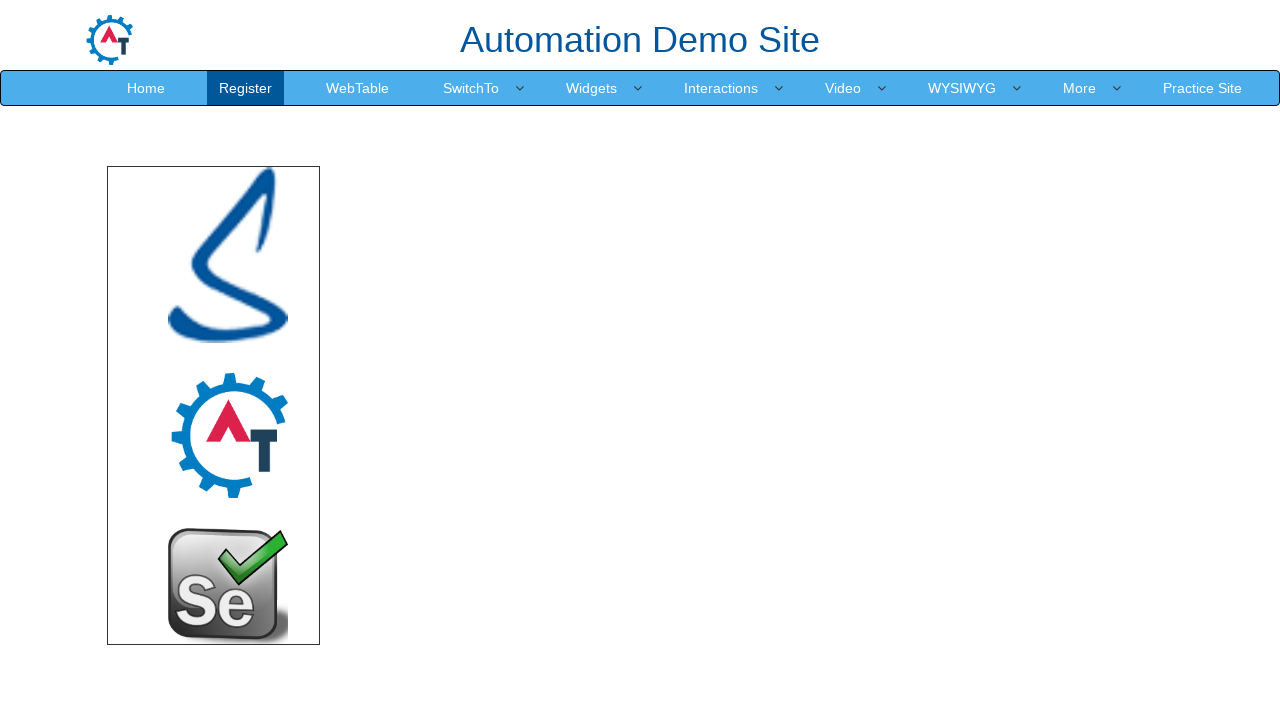